Loads a page with a large table and highlights a specific element by changing its border style using JavaScript execution, then reverts the style after a delay.

Starting URL: http://the-internet.herokuapp.com/large

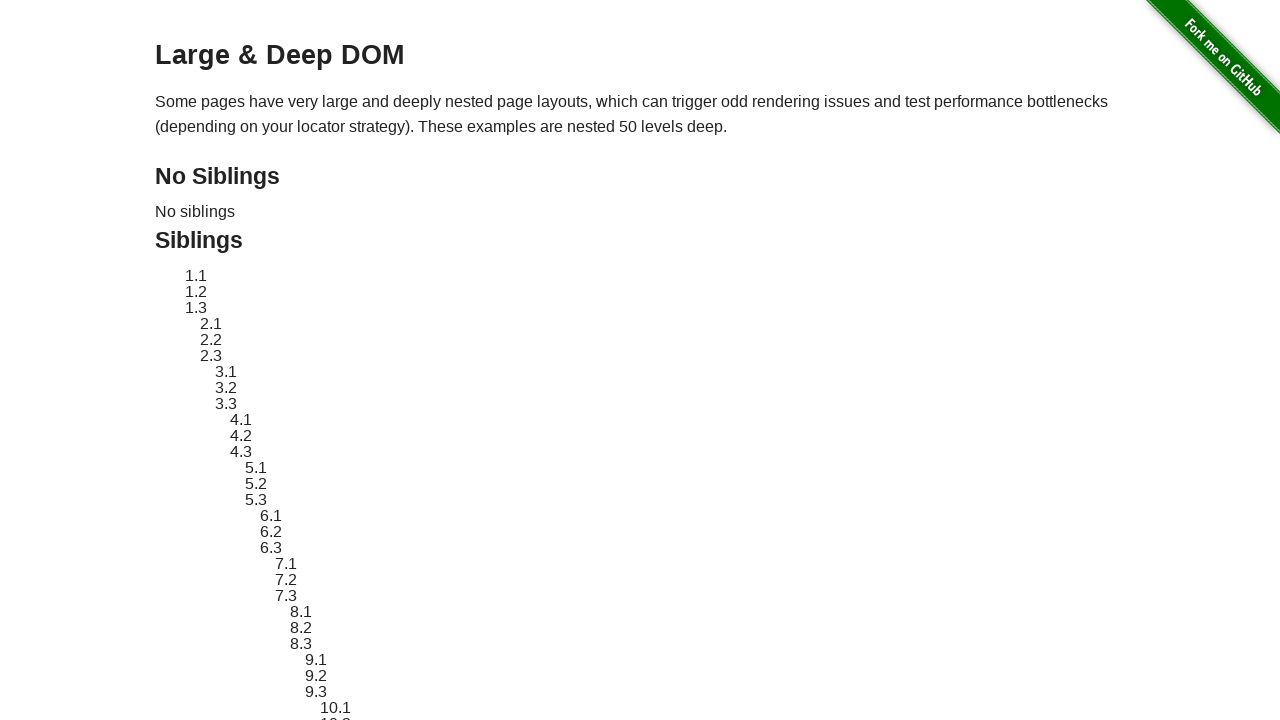

Located target element with ID 'sibling-2.3'
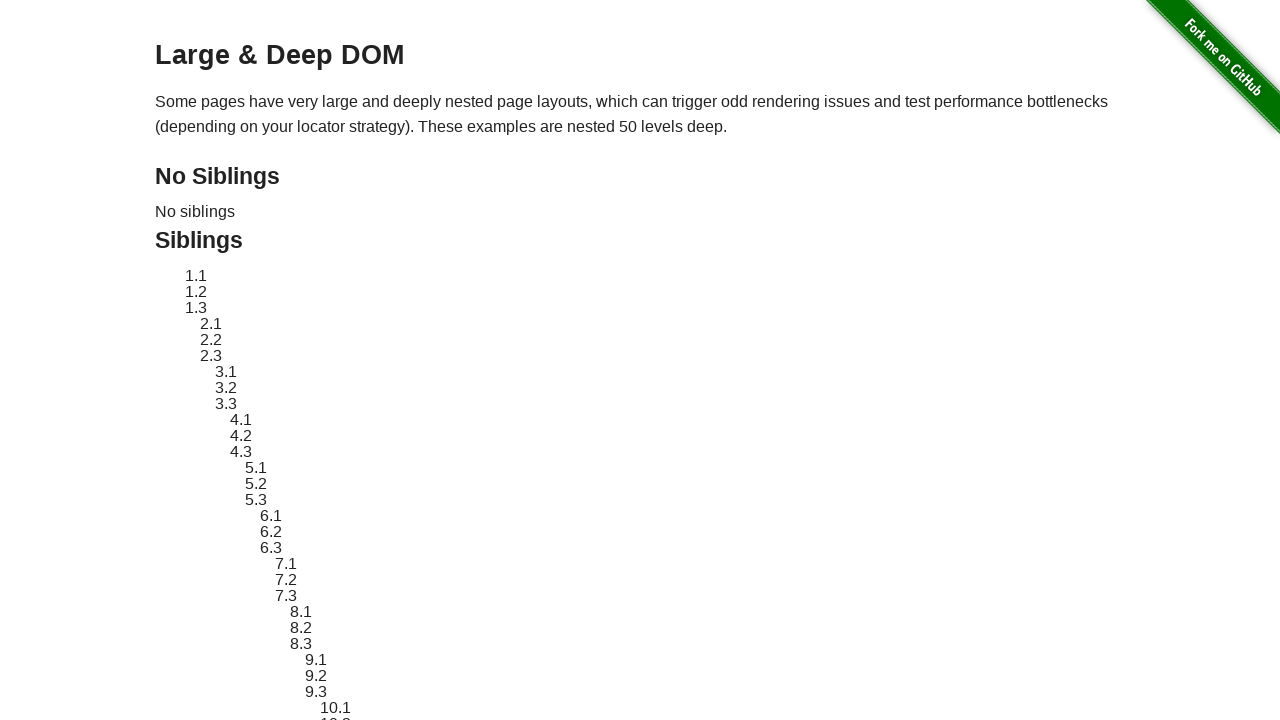

Target element is now visible
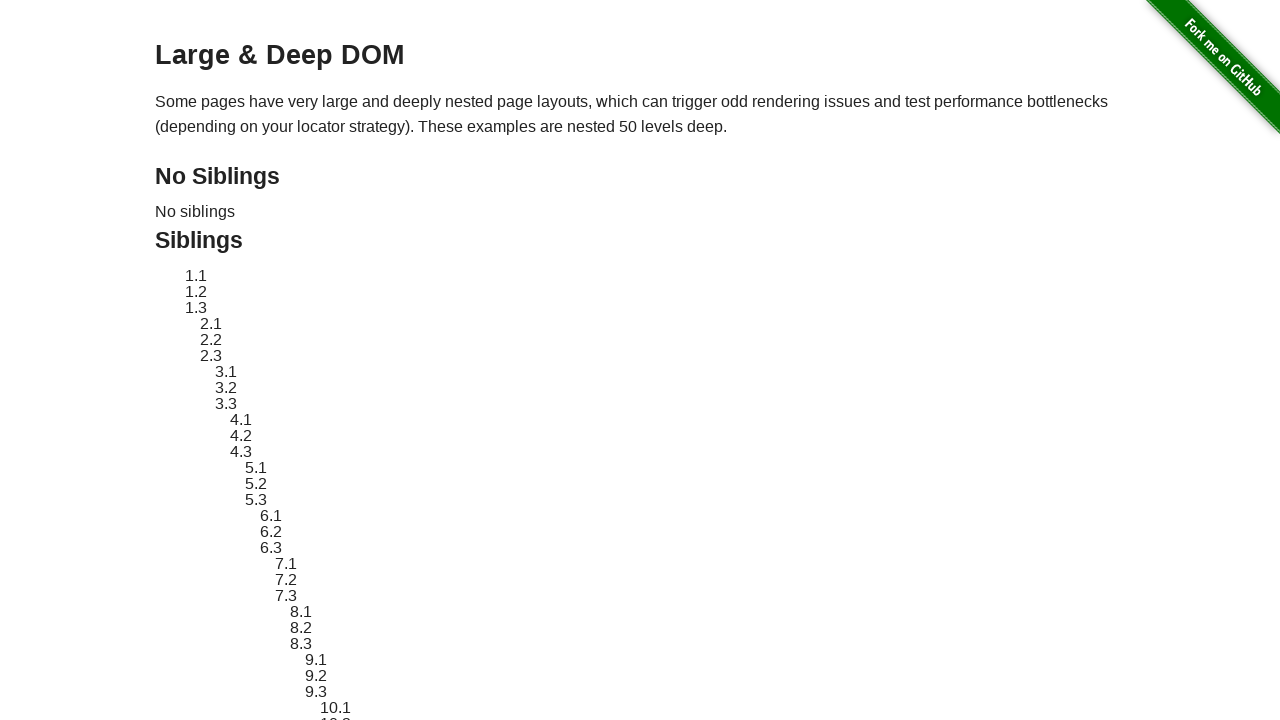

Retrieved and stored original element style
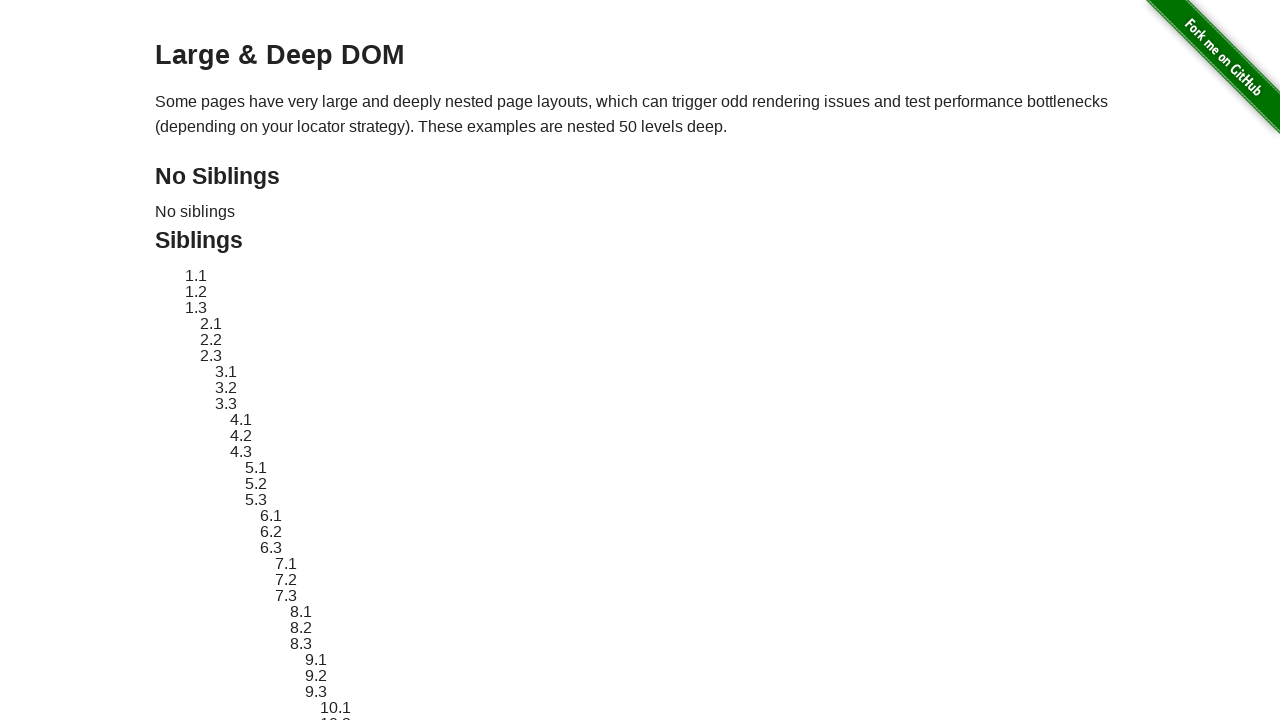

Applied red dashed border highlight to target element
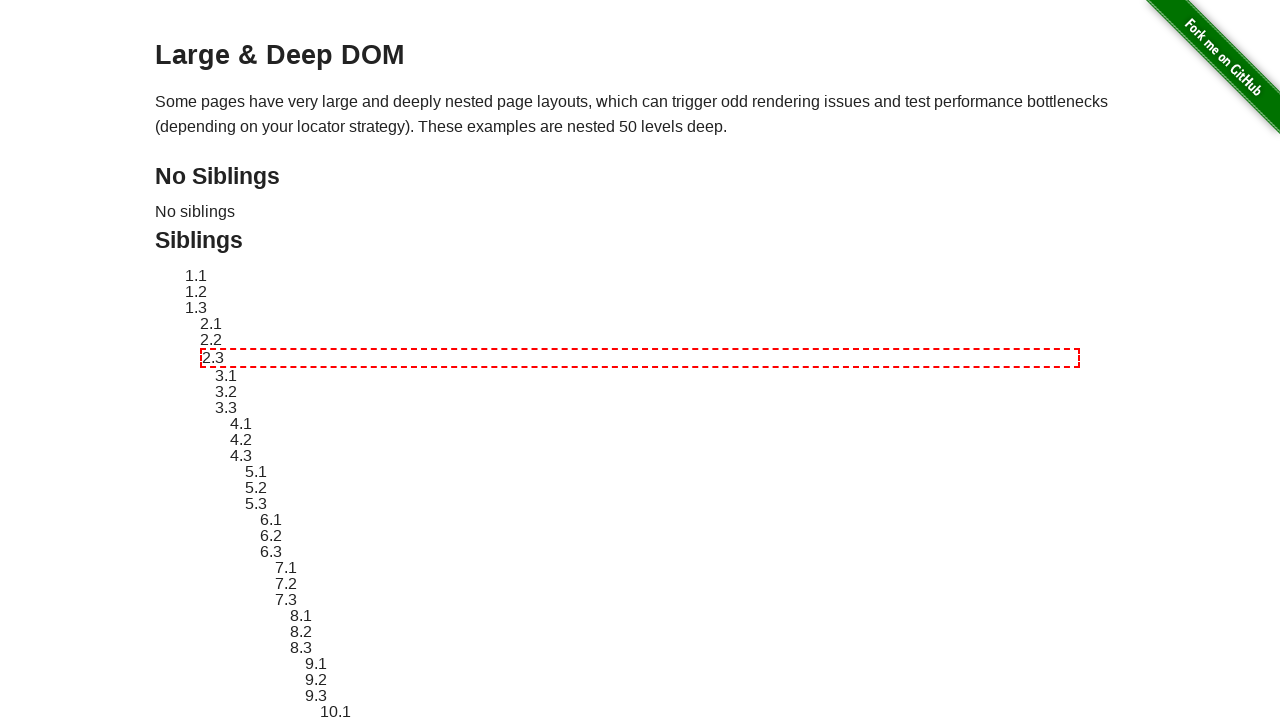

Waited 3 seconds to display the highlight
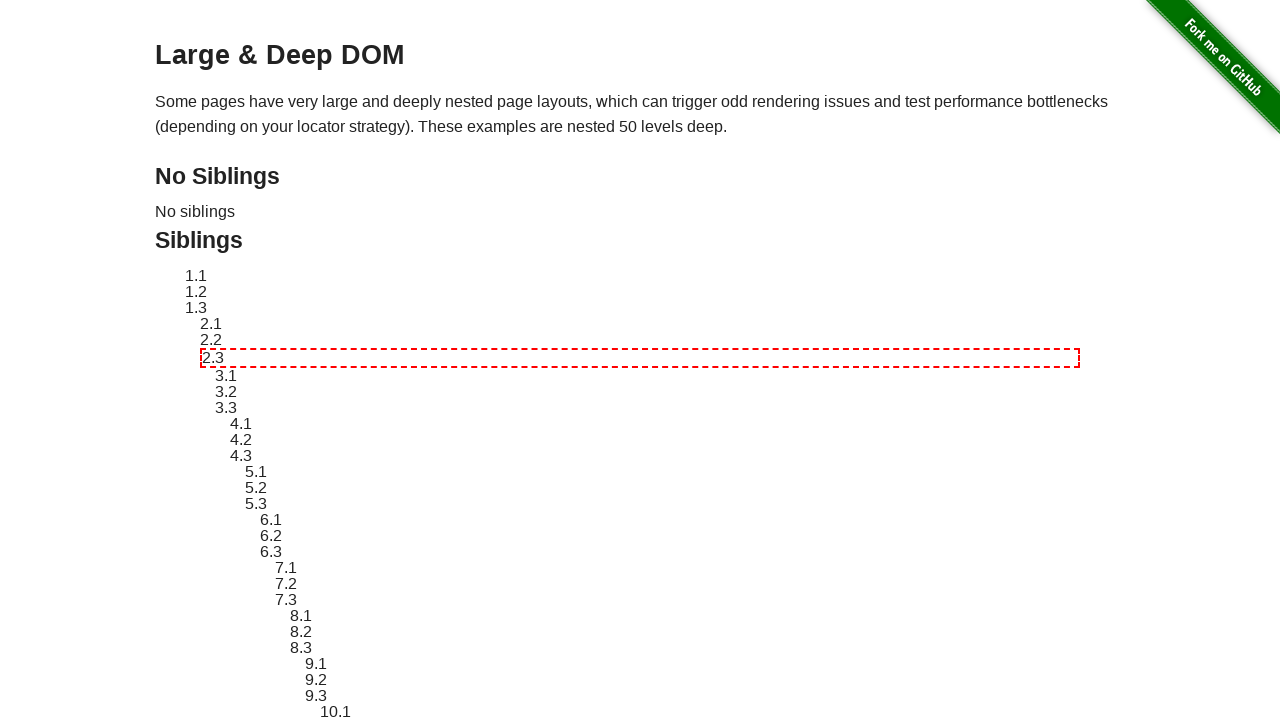

Reverted element style to original
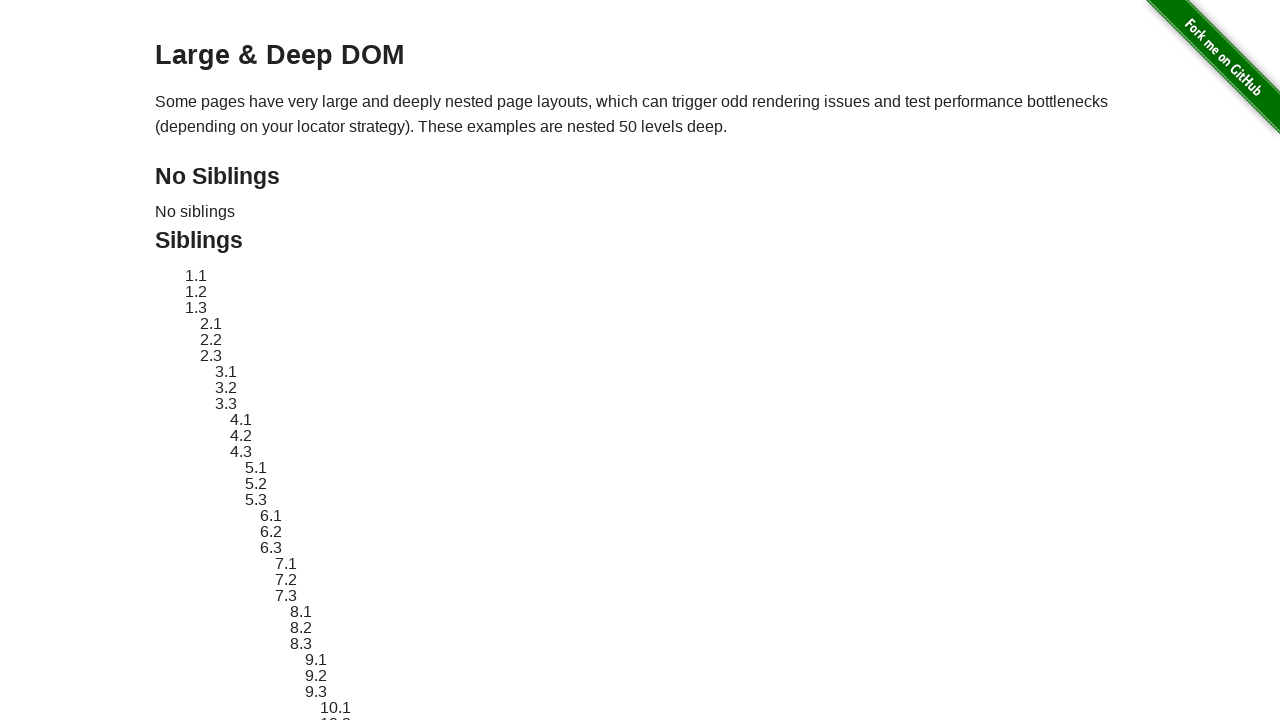

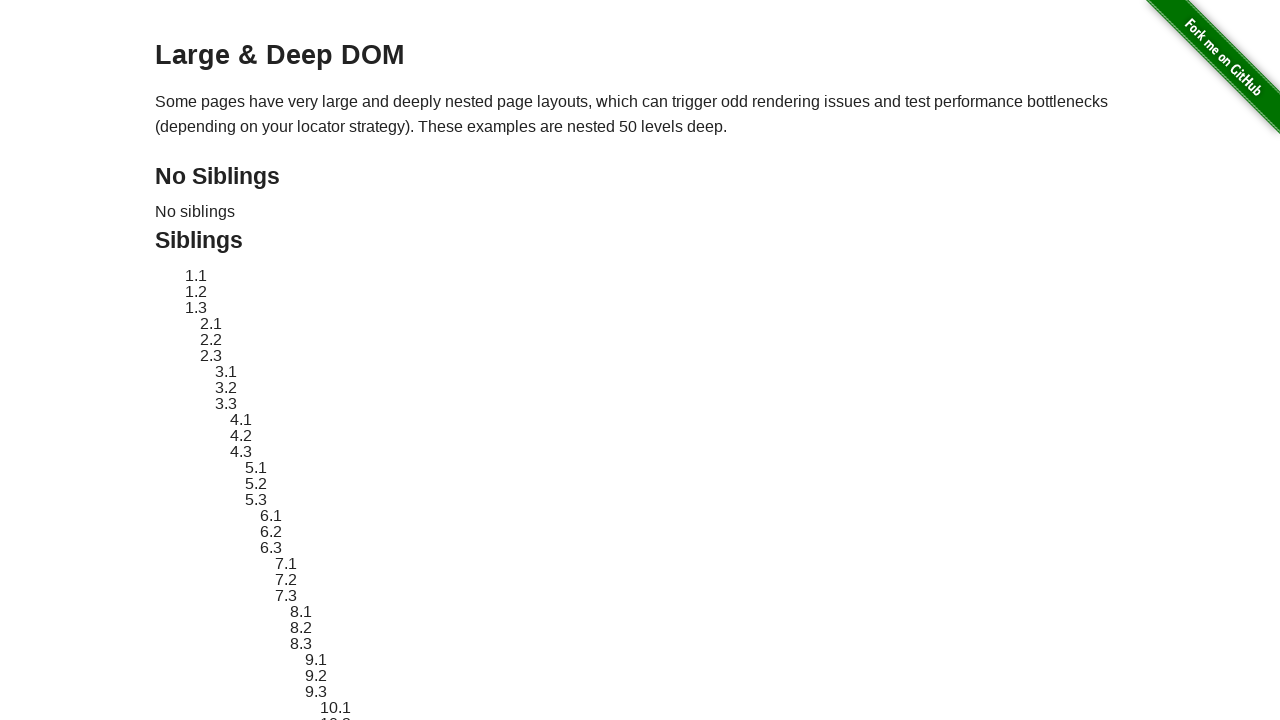